Tests an emoji picker plugin by switching to iframe, clicking on nature tab, clicking all nature emojis, then filling out a form with various text inputs and submitting it

Starting URL: https://www.jqueryscript.net/demo/Easy-iFrame-based-Twitter-Emoji-Picker-Plugin-jQuery-Emoojis/

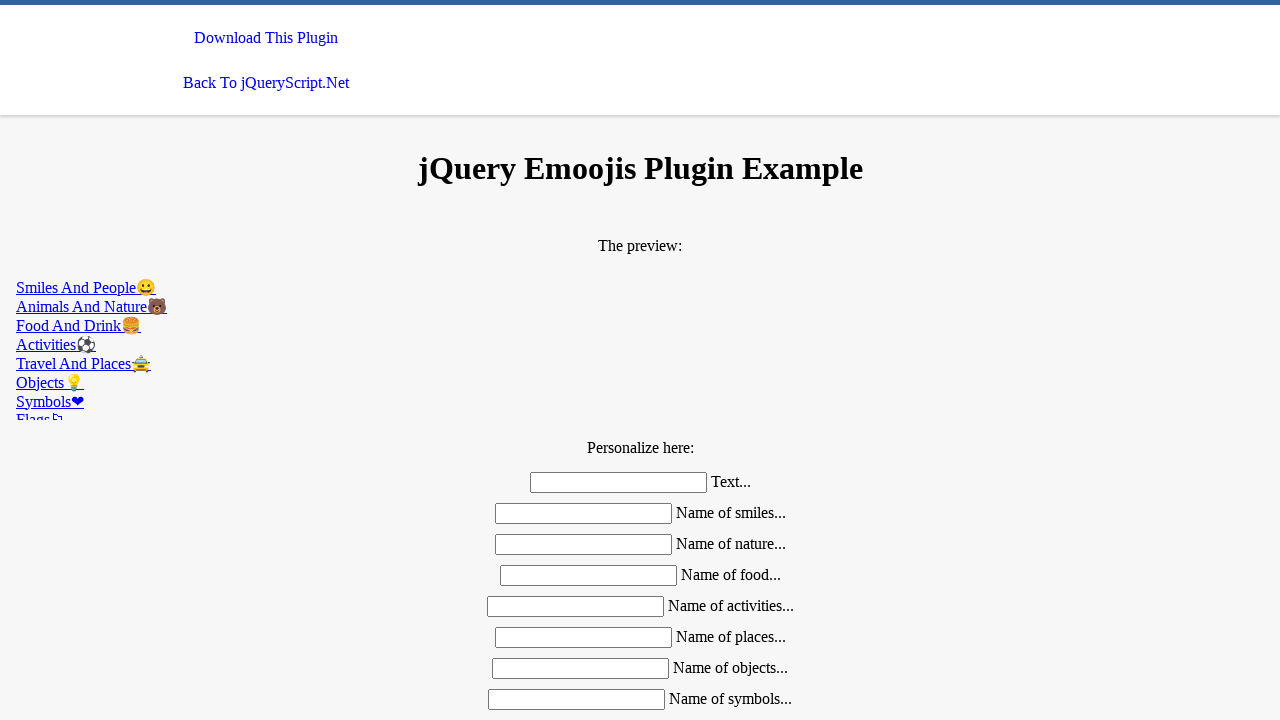

Switched to emoji picker iframe
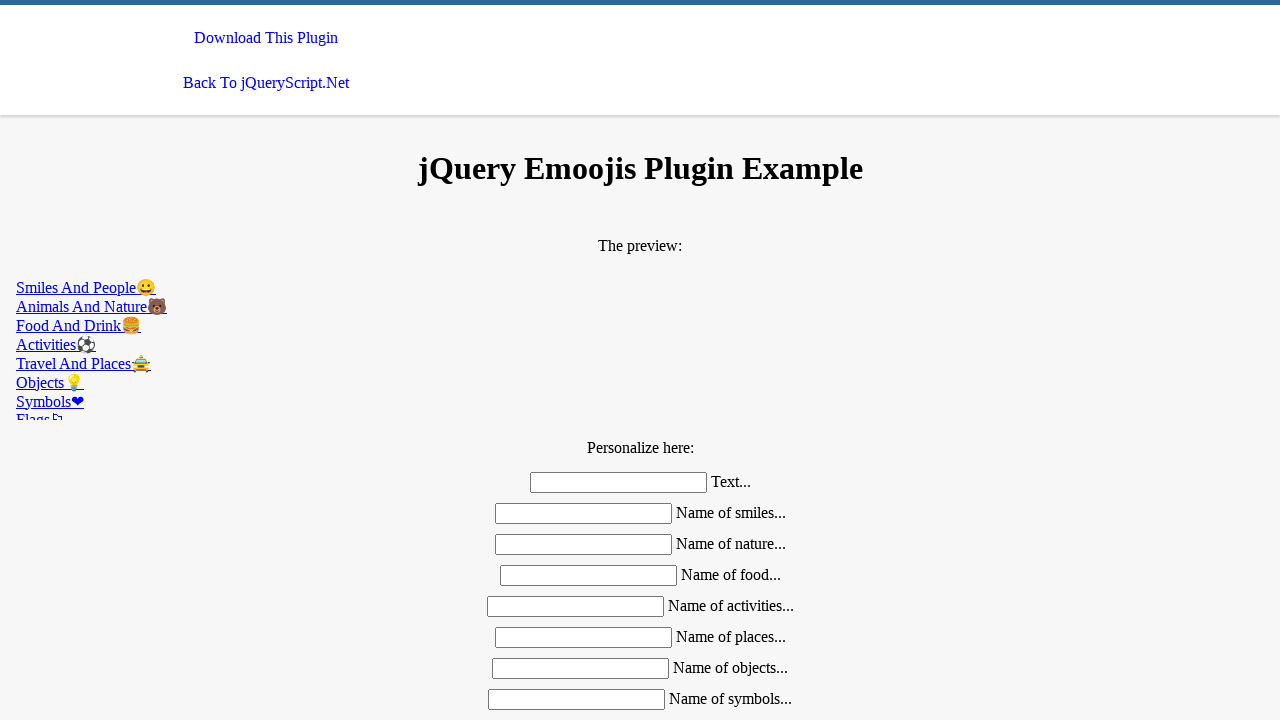

Clicked on nature emoji category tab at (640, 306) on a[href='#nature']
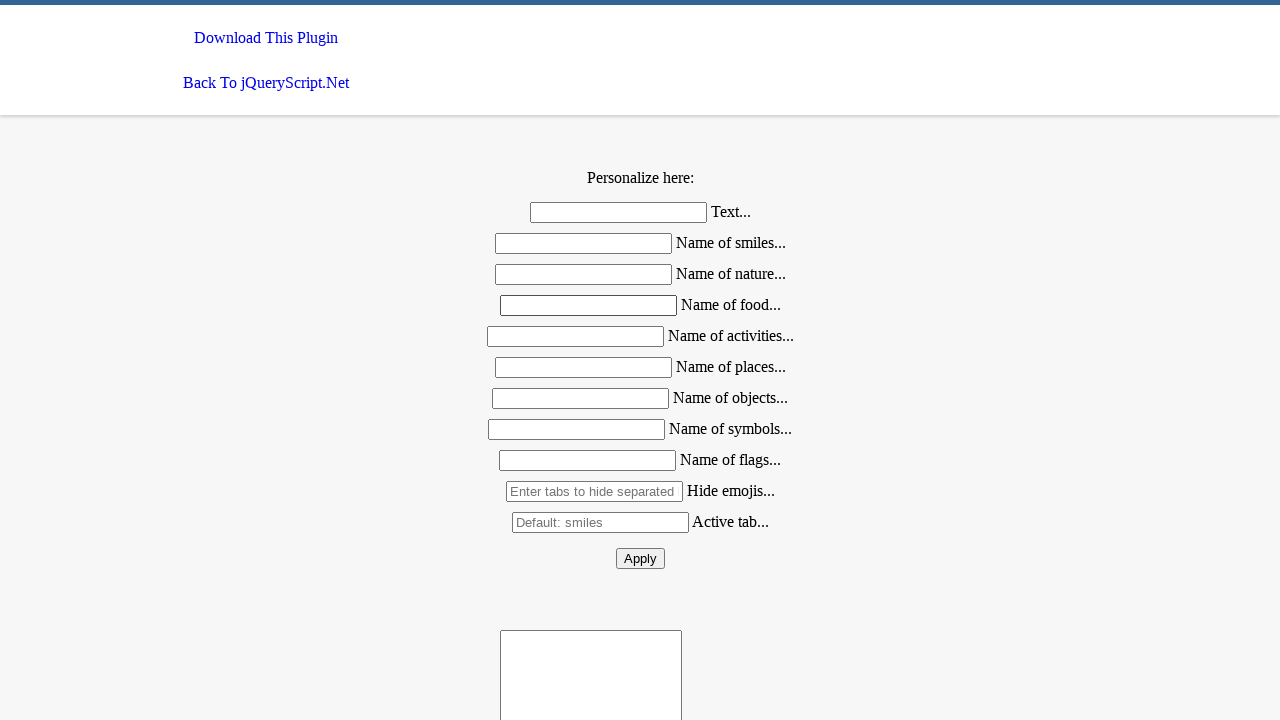

Filled input field 1 with 'Text'
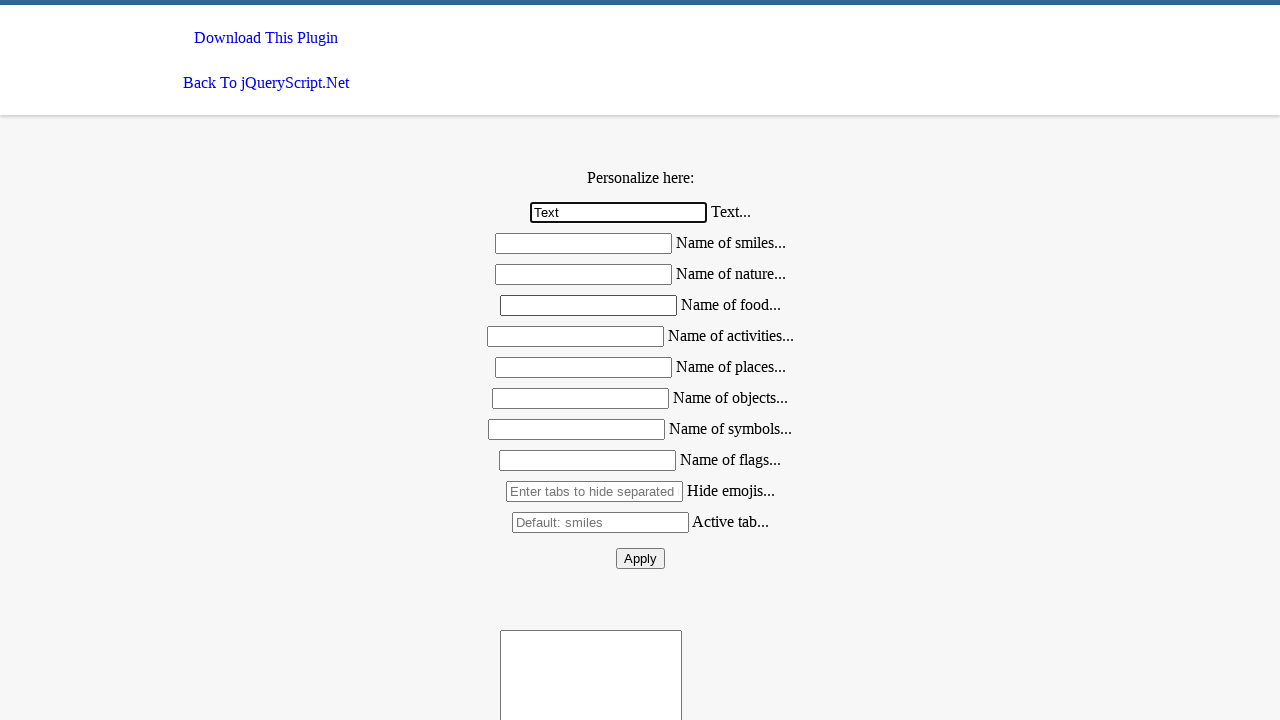

Filled input field 2 with 'Smiles'
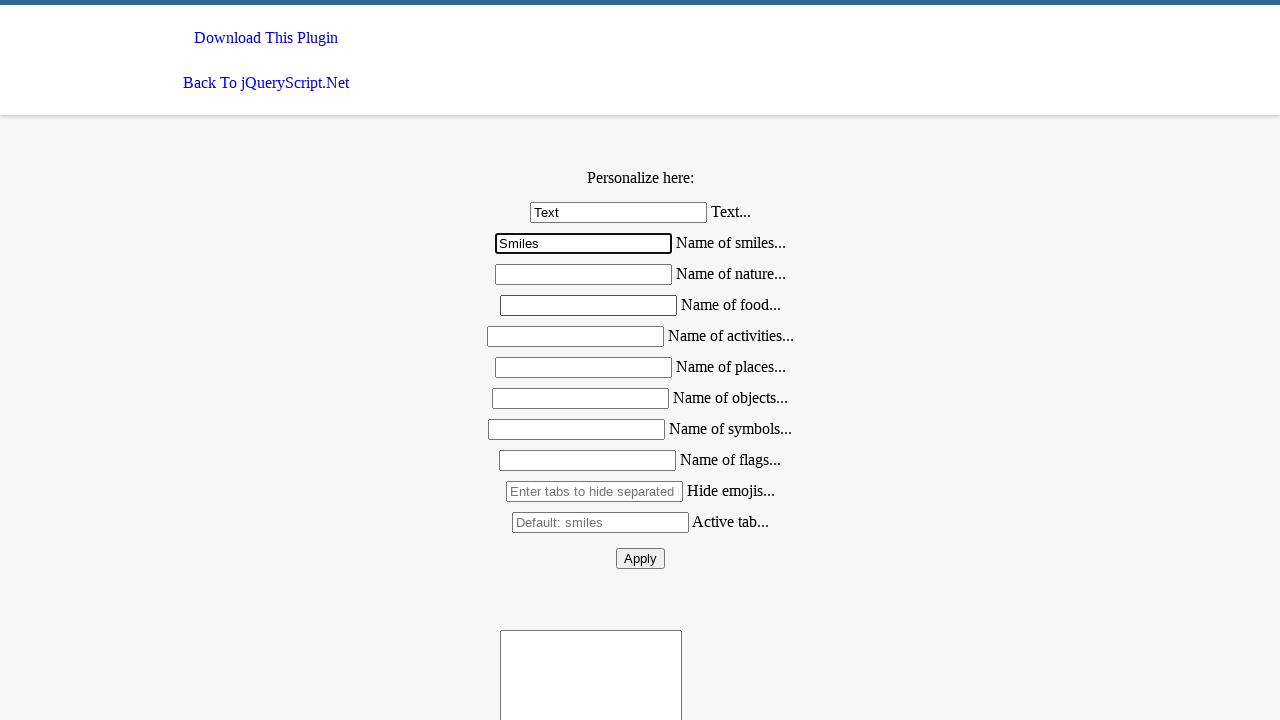

Filled input field 3 with 'Nature'
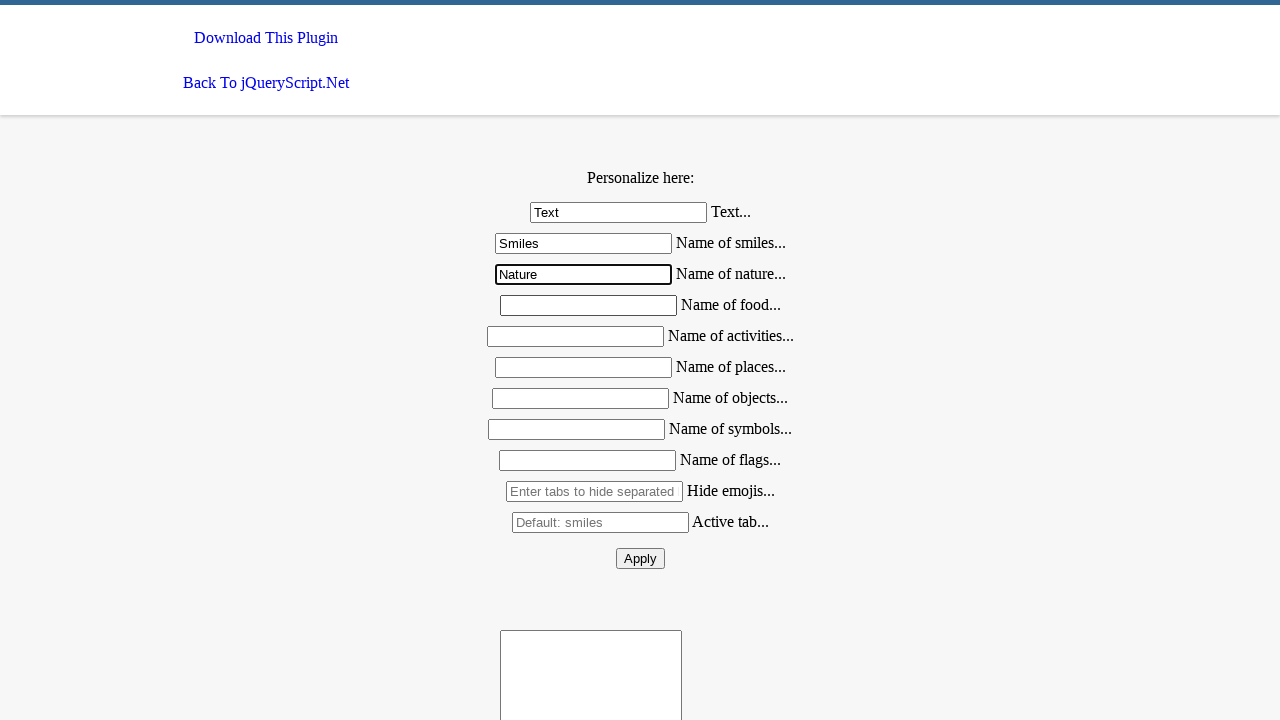

Filled input field 4 with 'Food'
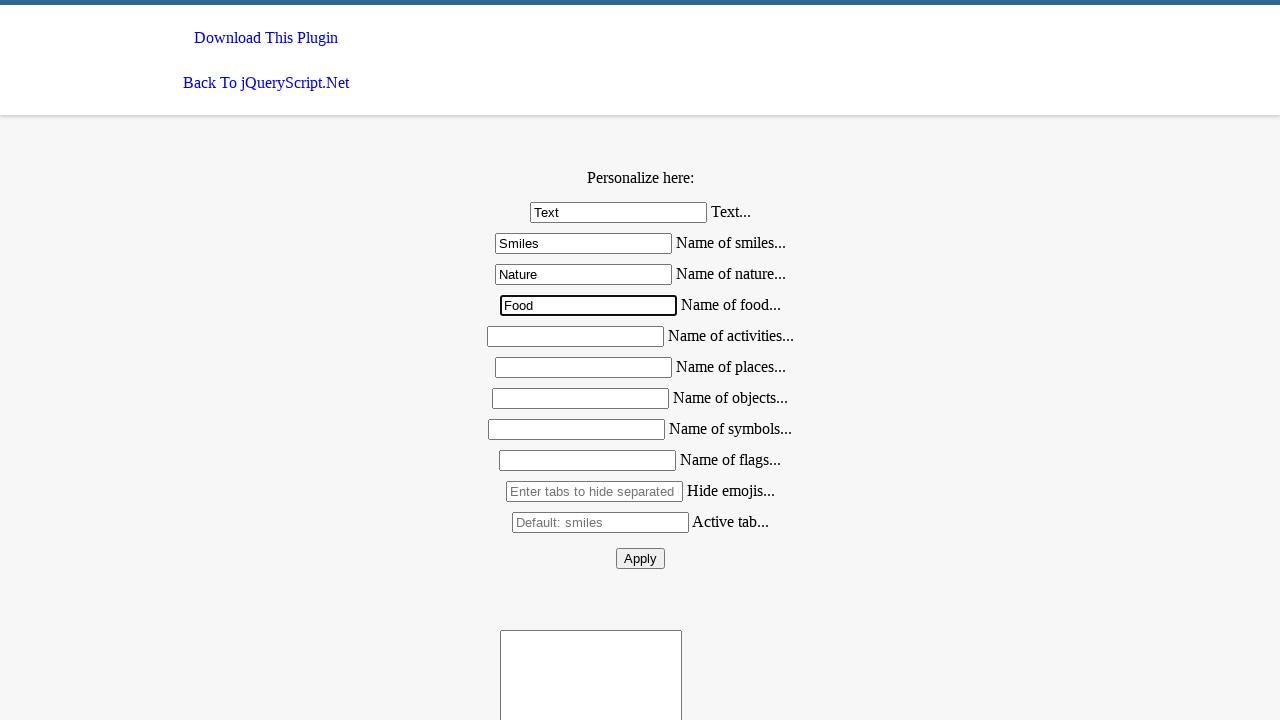

Filled input field 5 with 'Activities'
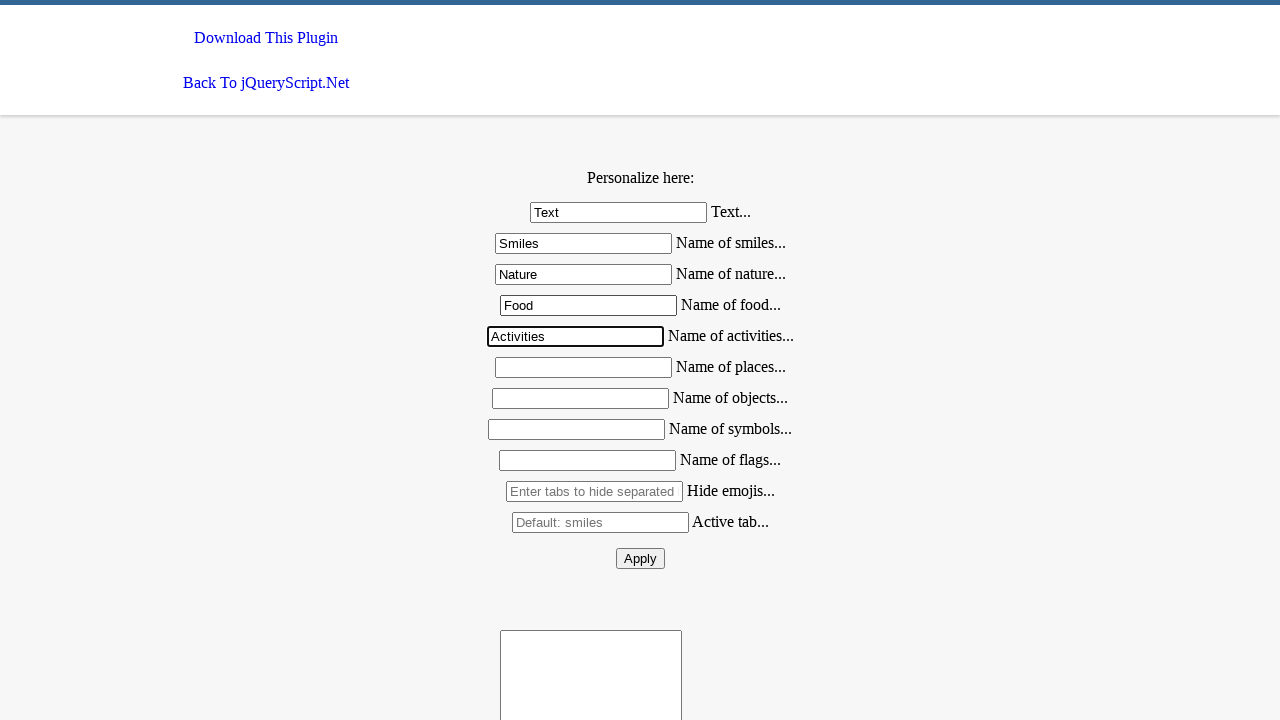

Filled input field 6 with 'Places'
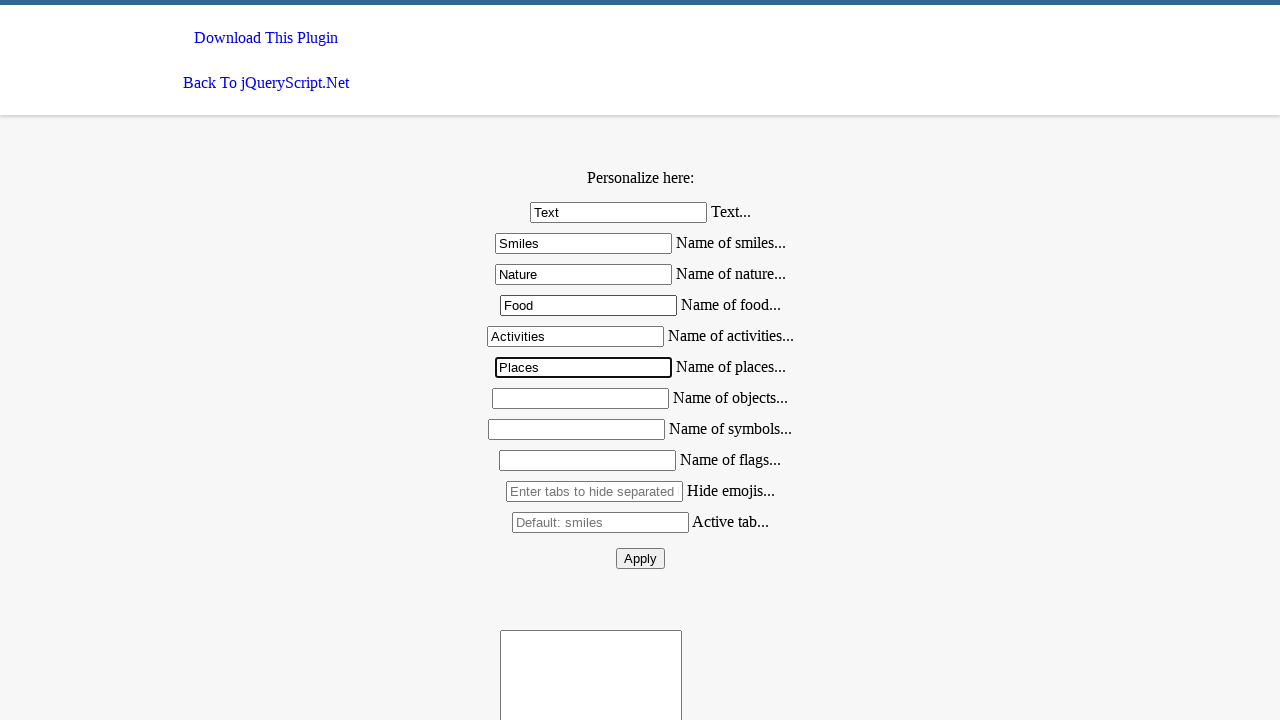

Filled input field 7 with 'Objects'
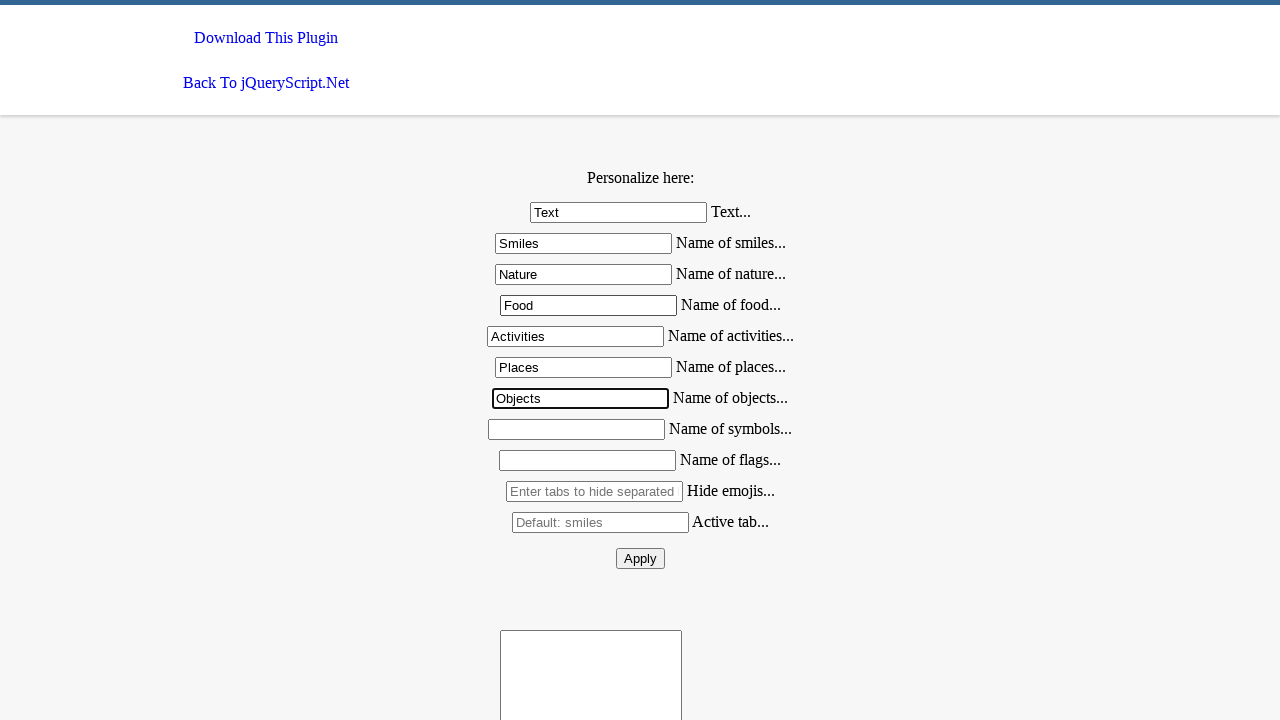

Filled input field 8 with 'Symbols'
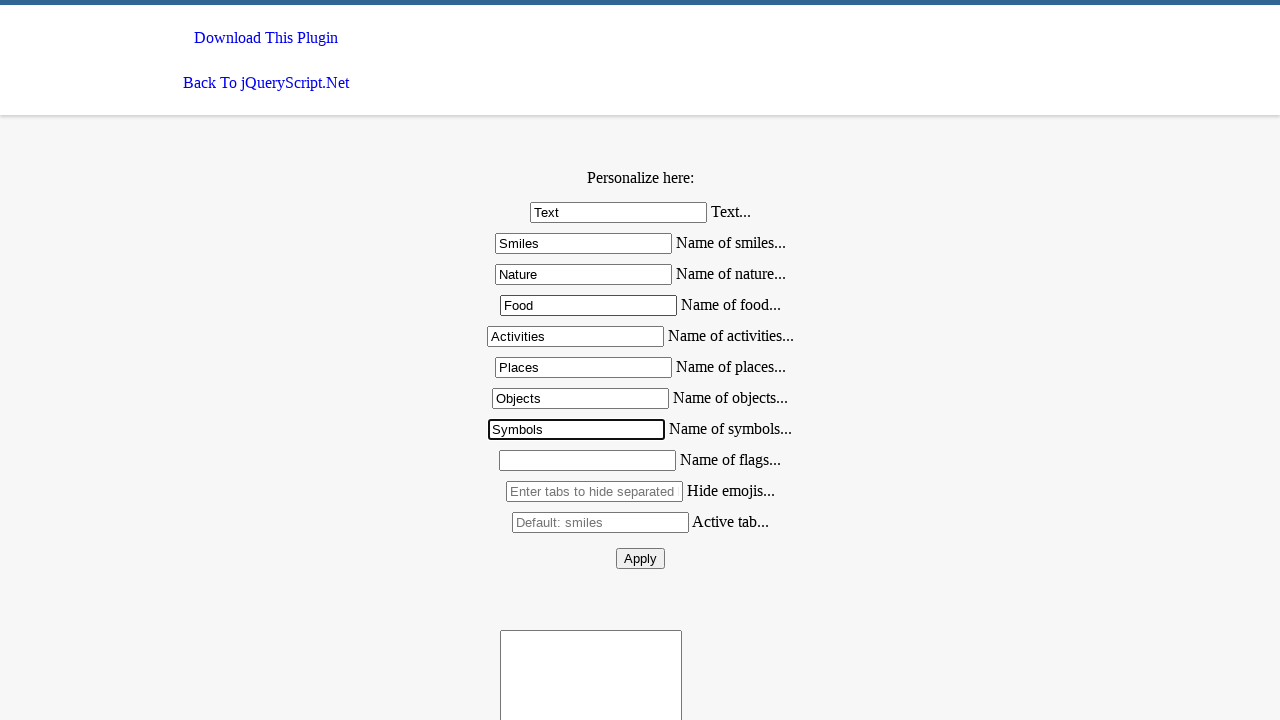

Filled input field 9 with 'Flags'
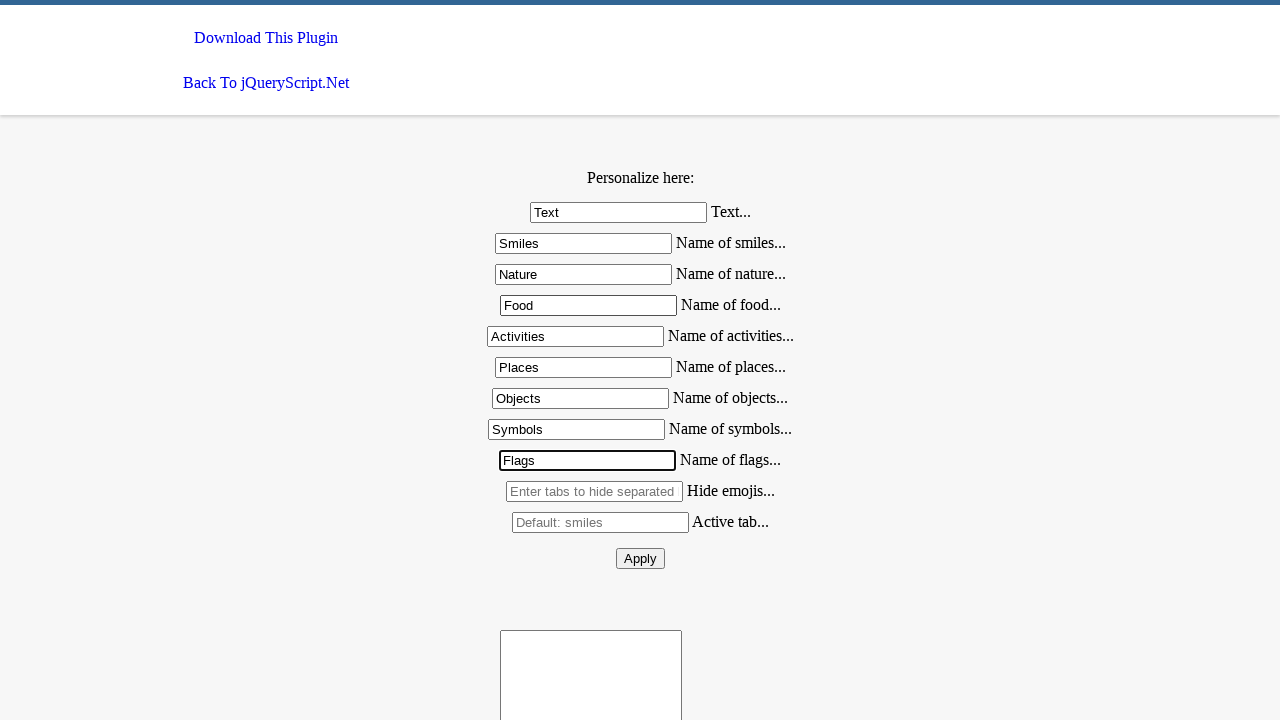

Filled input field 10 with 'Emojis'
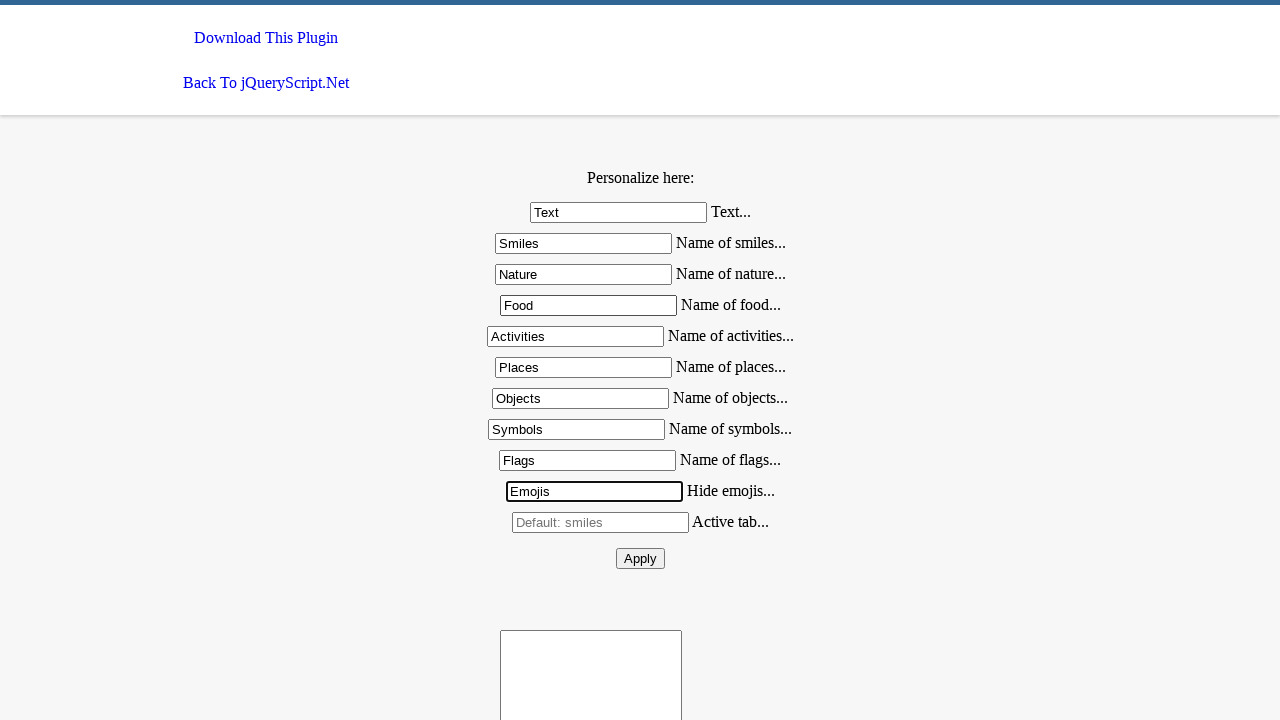

Filled input field 11 with 'Tab'
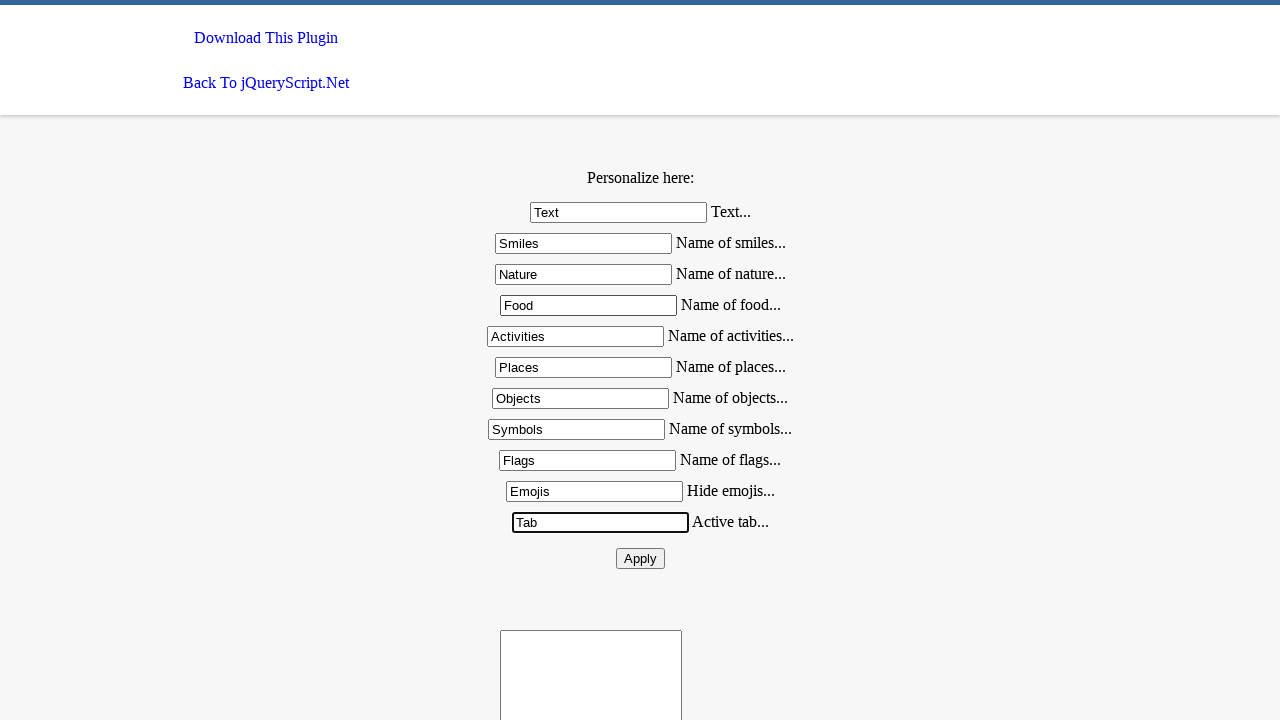

Clicked send/apply button to submit form at (640, 558) on #send
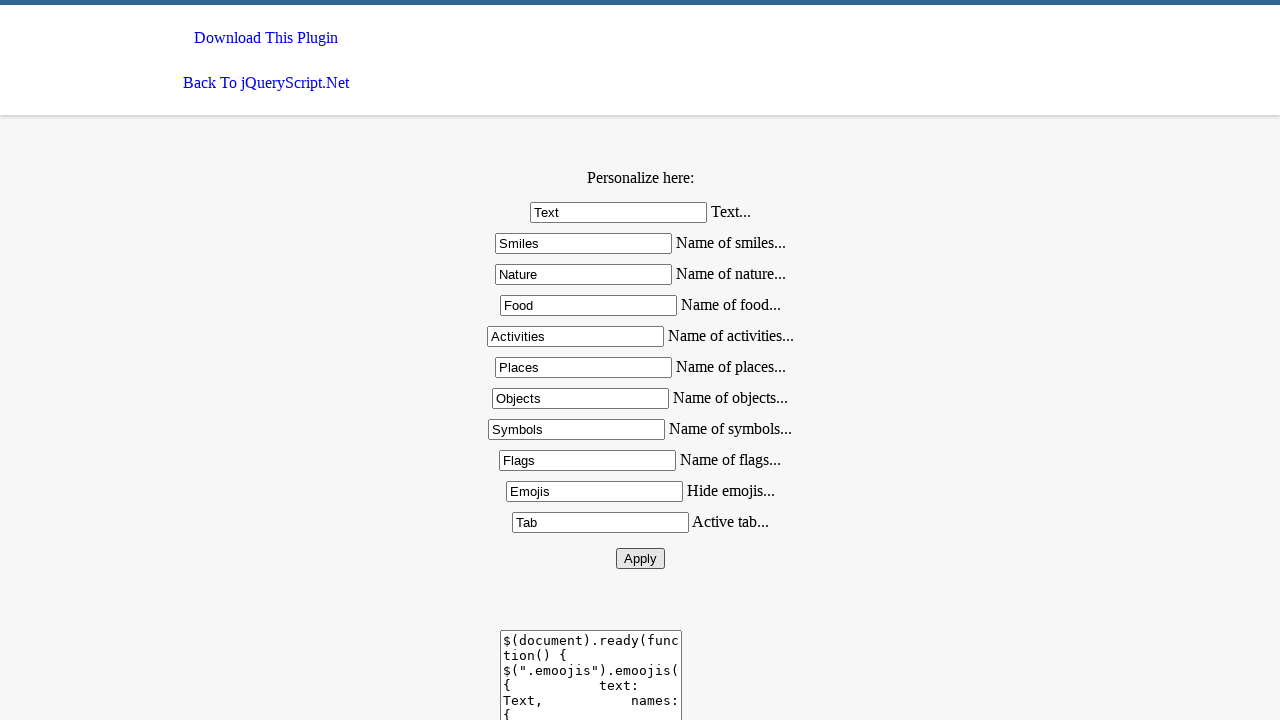

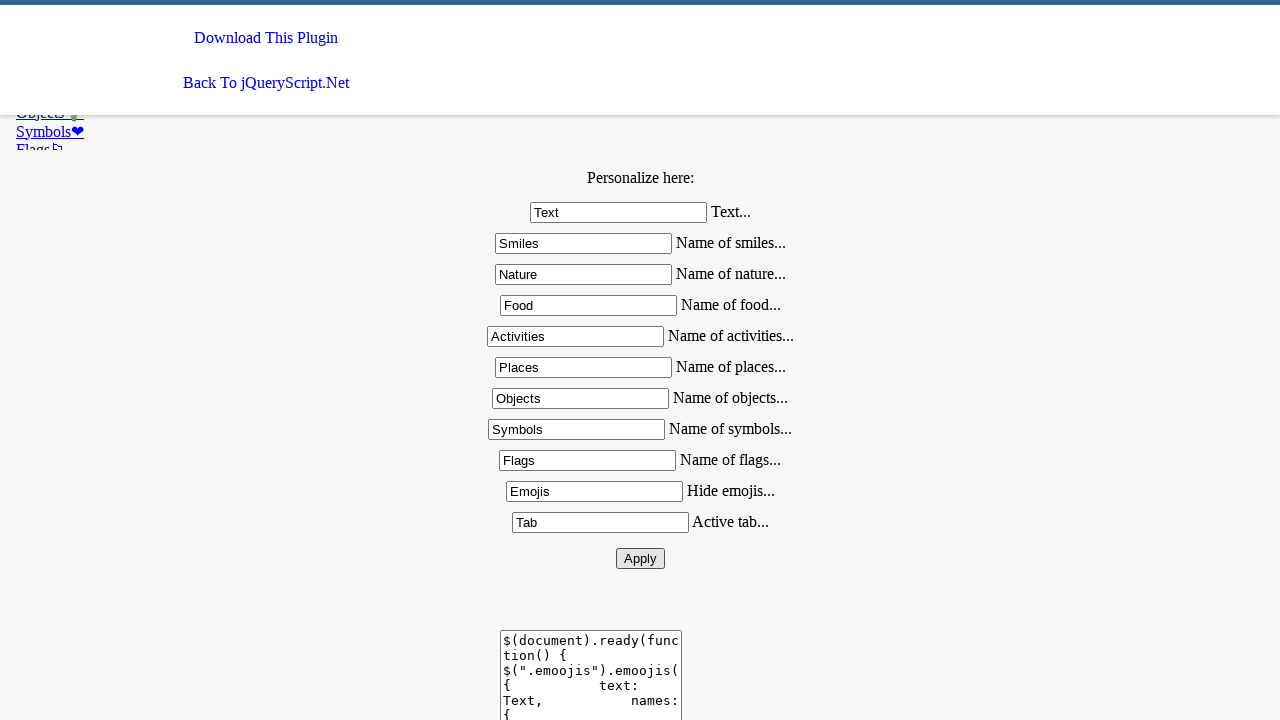